Solves a math captcha by extracting a value from an element attribute, calculating the result, and submitting the form with checkbox selections

Starting URL: http://suninjuly.github.io/get_attribute.html

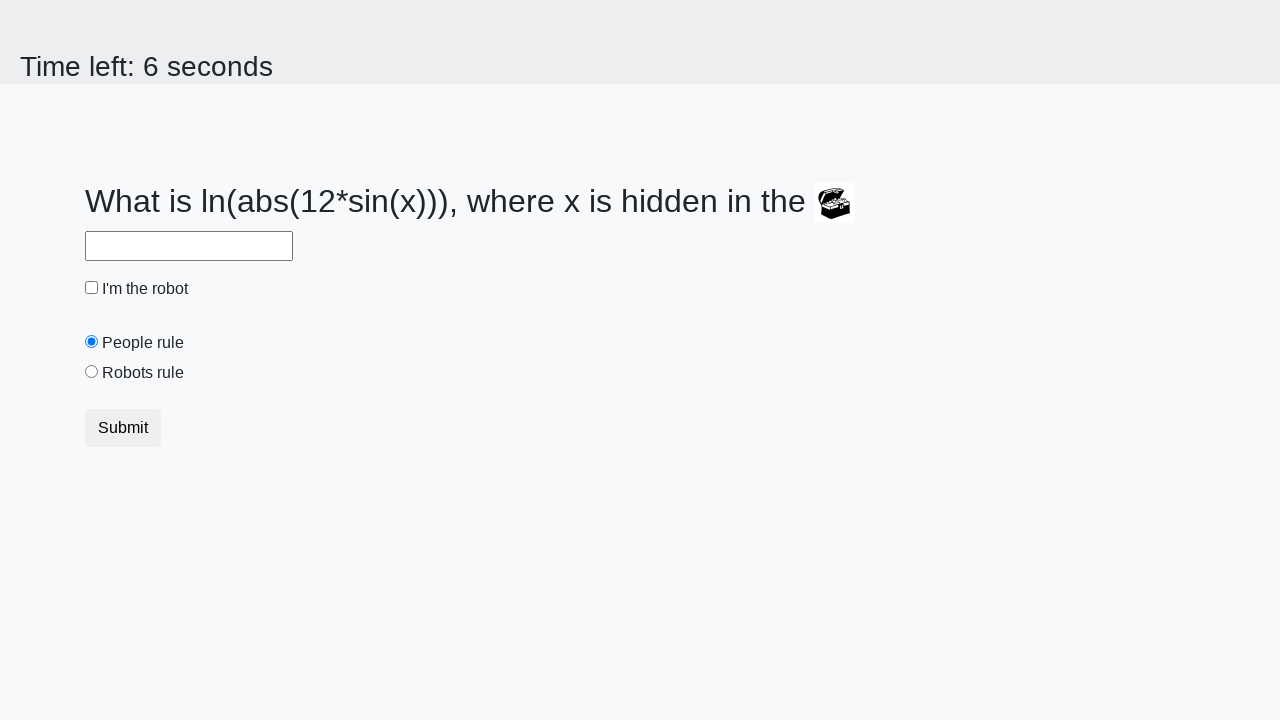

Located treasure element with ID 'treasure'
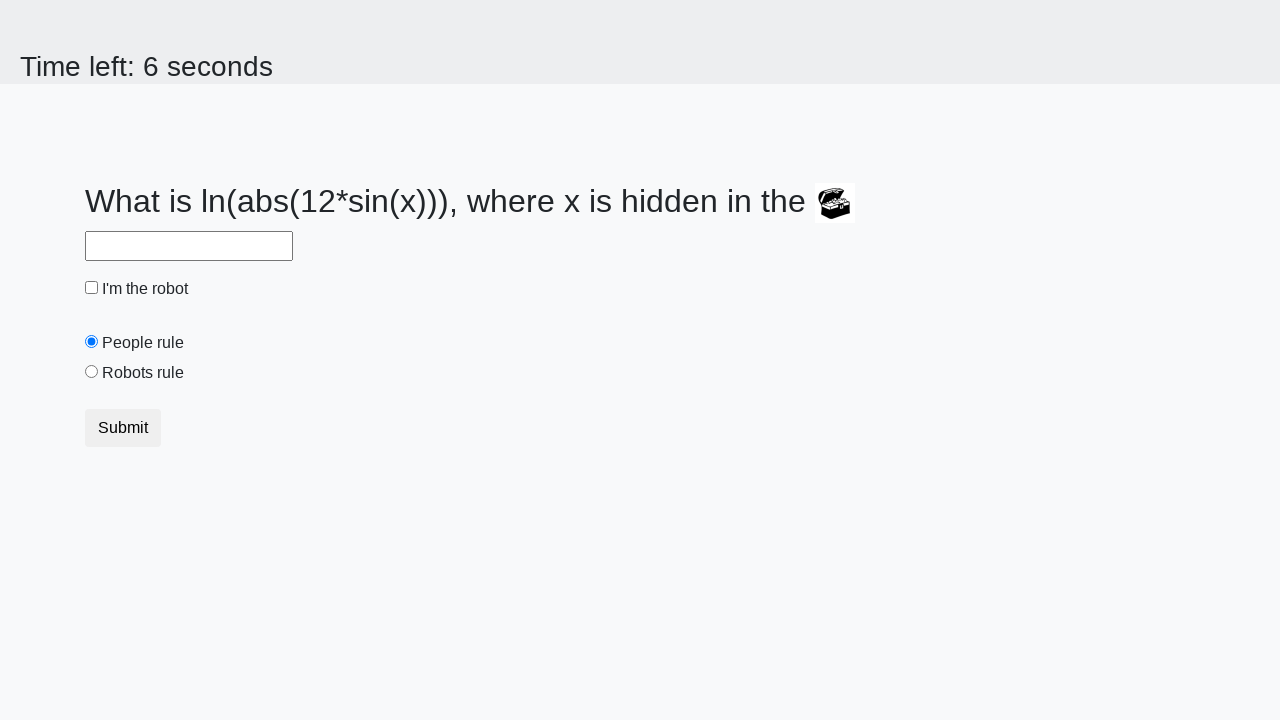

Extracted 'valuex' attribute from treasure element
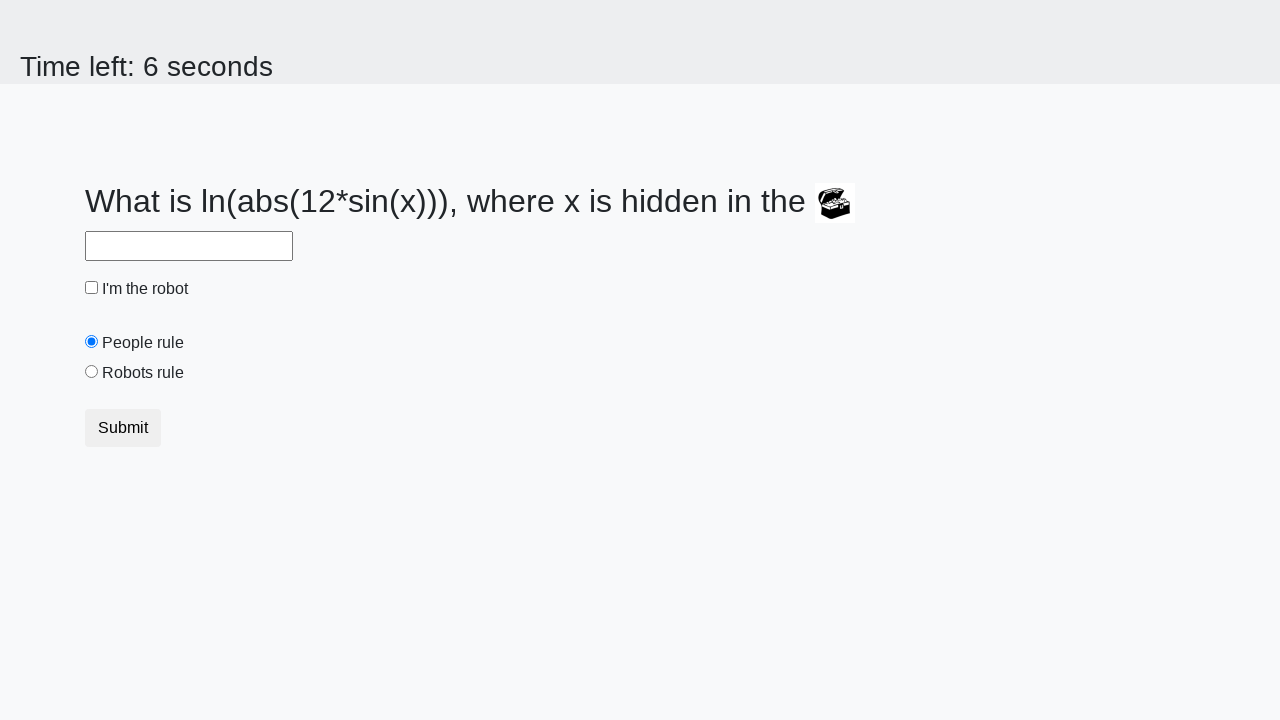

Calculated math captcha result: 2.0335826542407944
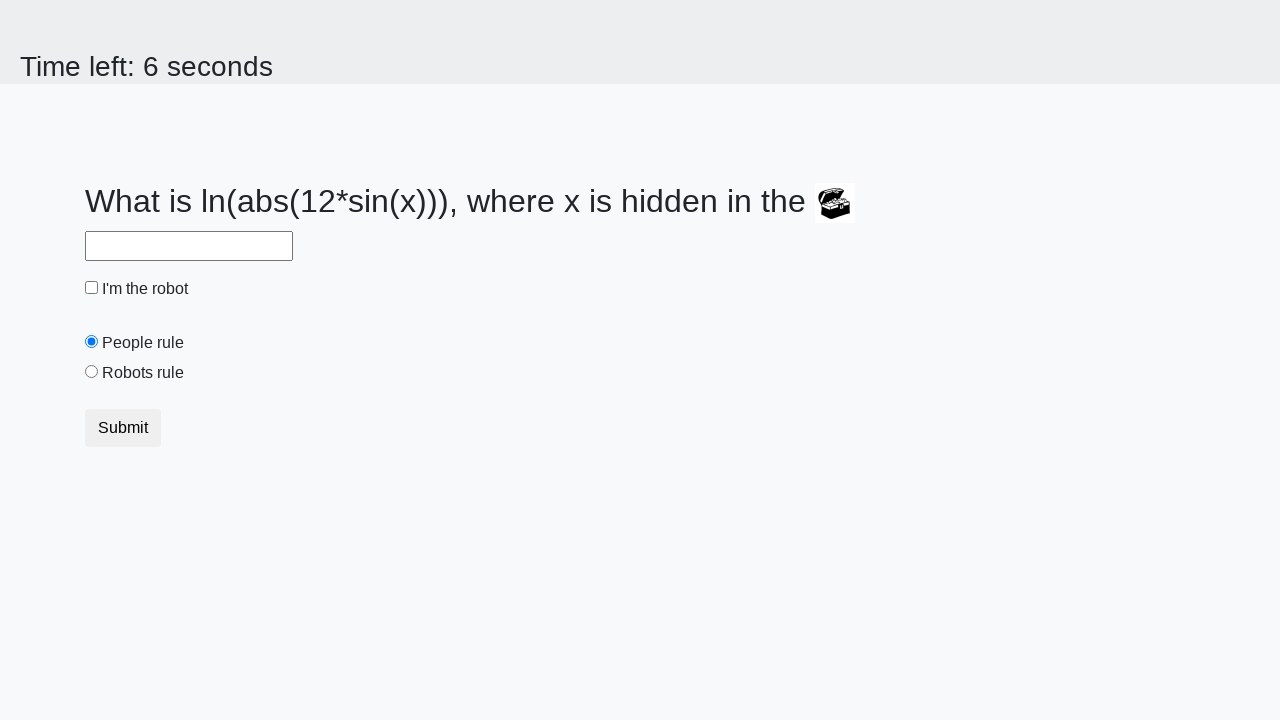

Filled answer field with calculated captcha result on #answer
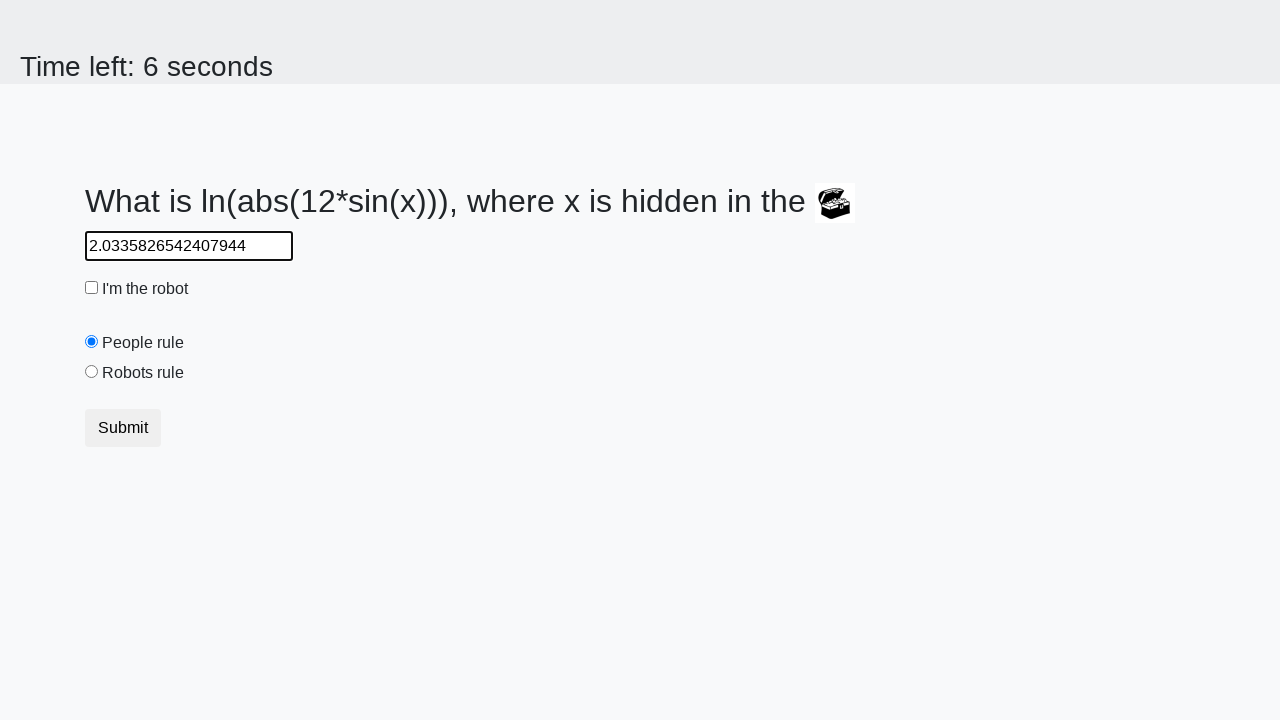

Clicked robot checkbox at (92, 288) on #robotCheckbox
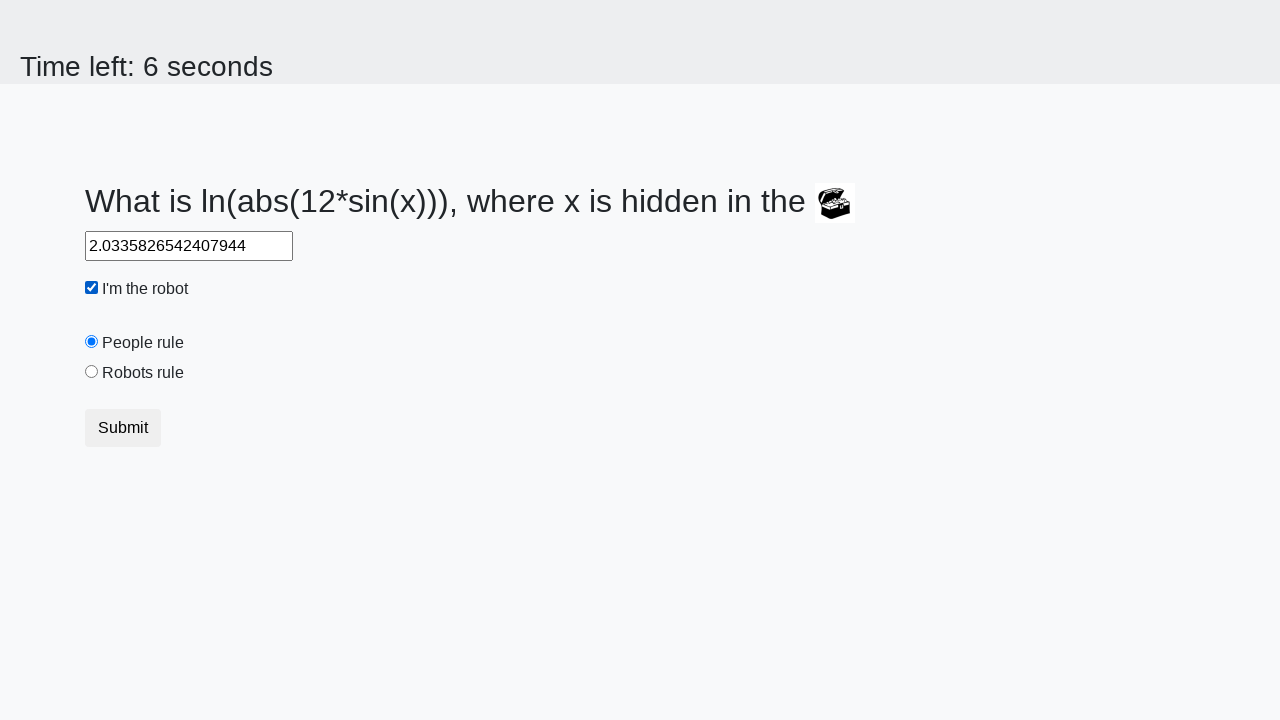

Clicked robots rule option at (92, 372) on #robotsRule
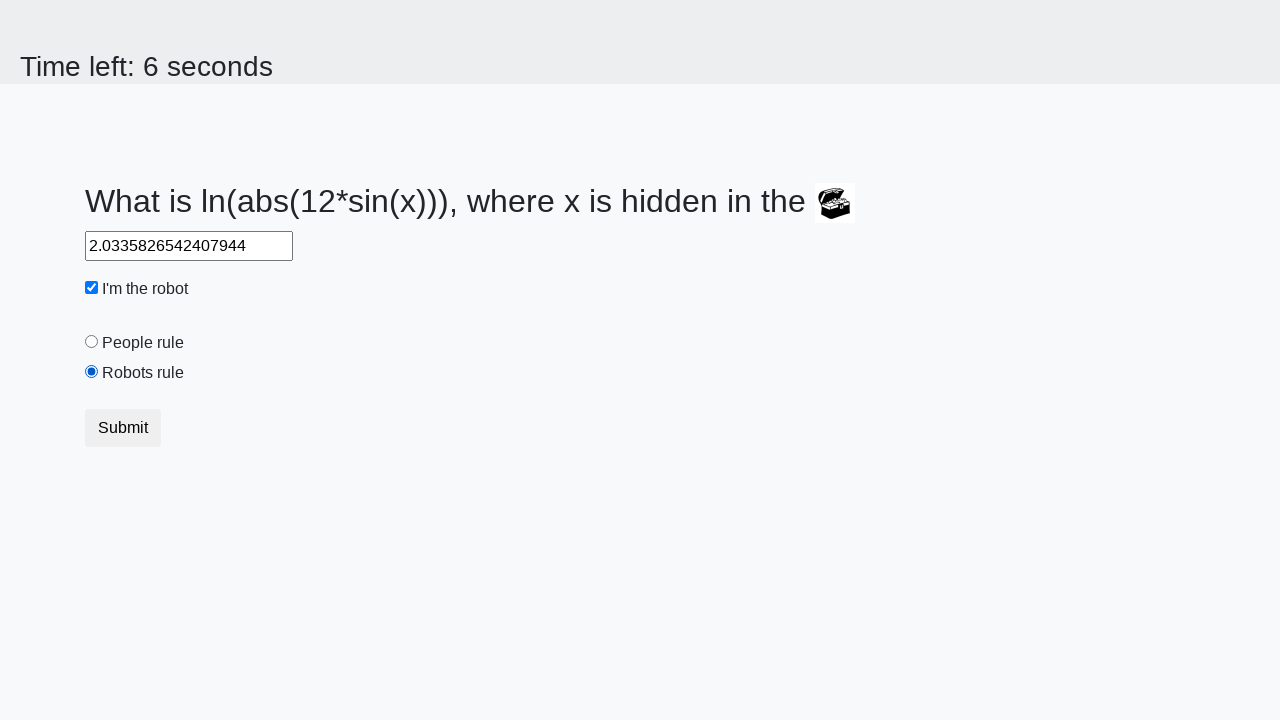

Clicked submit button to submit form at (123, 428) on button.btn
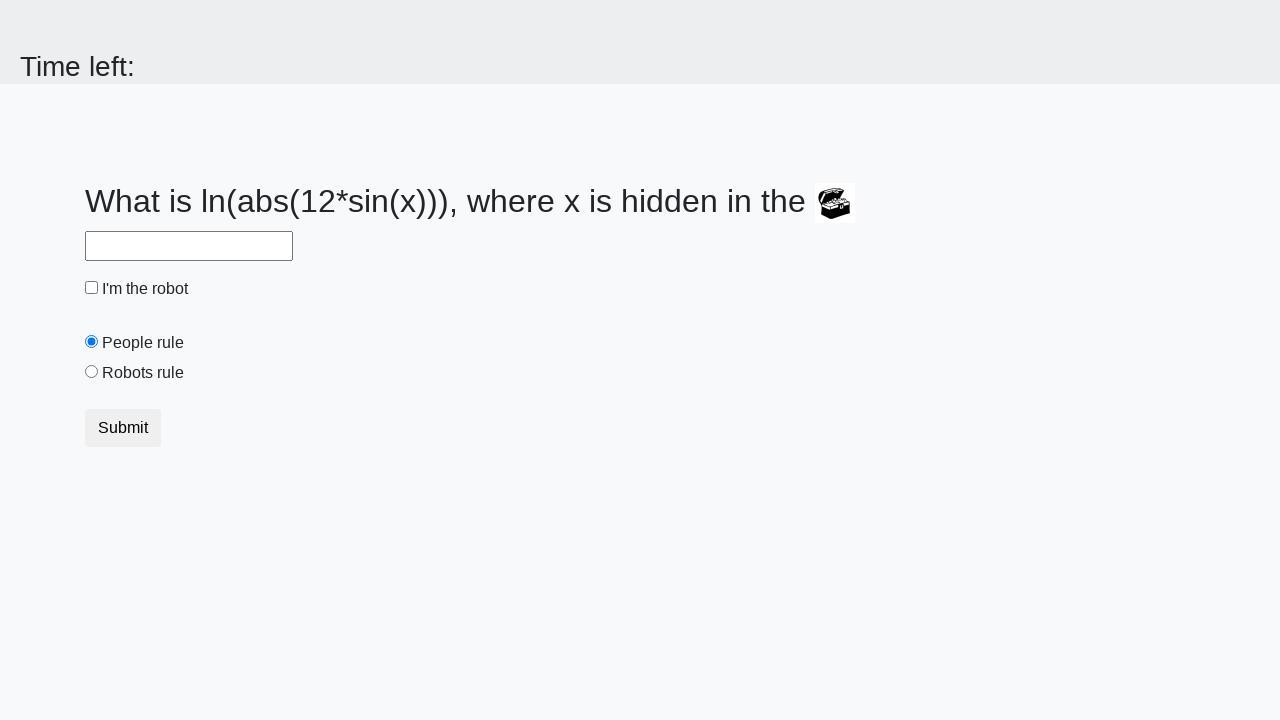

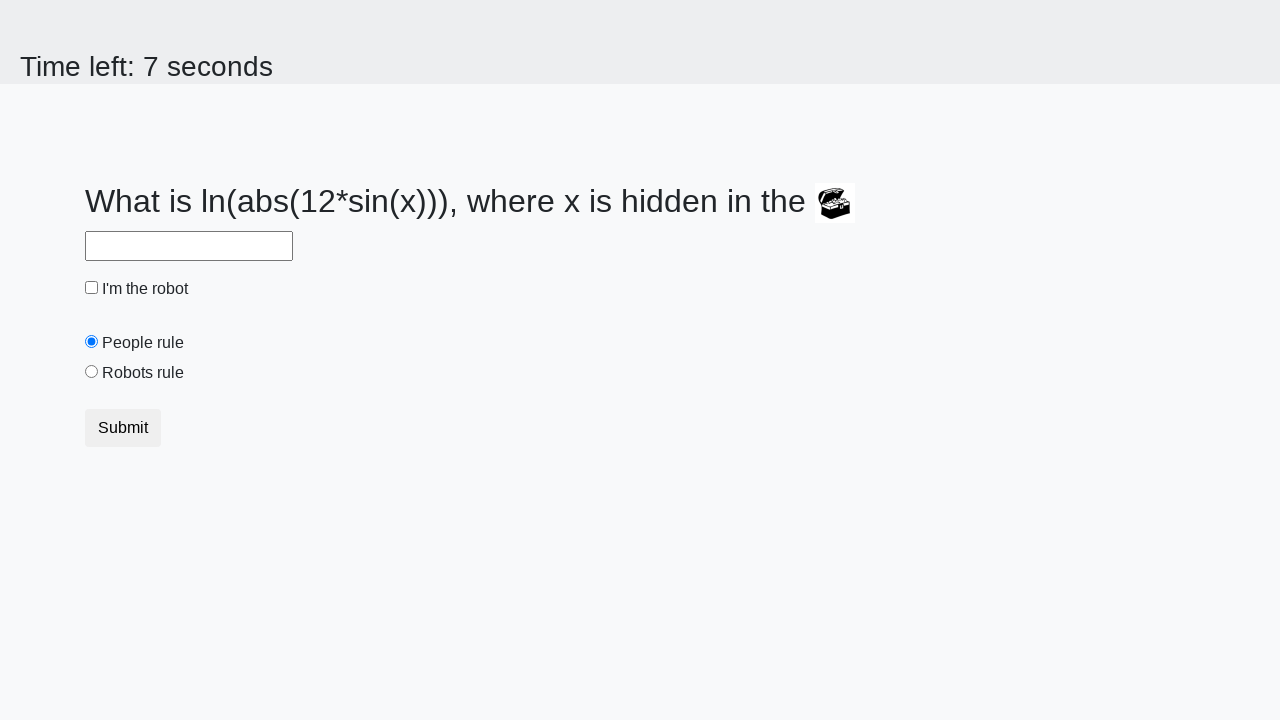